Tests the adults increment button functionality on the rooms booking form

Starting URL: https://ancabota09.wixsite.com/intern

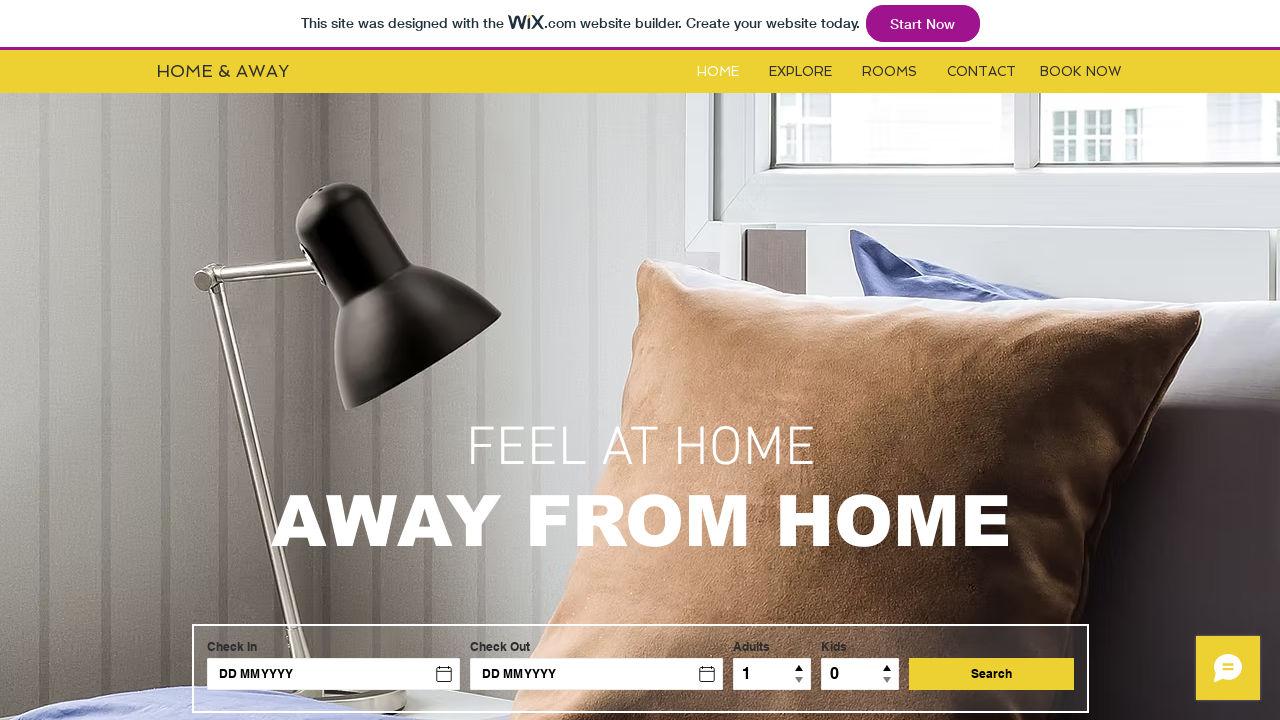

Clicked on Rooms button at (890, 72) on #i6kl732v2label
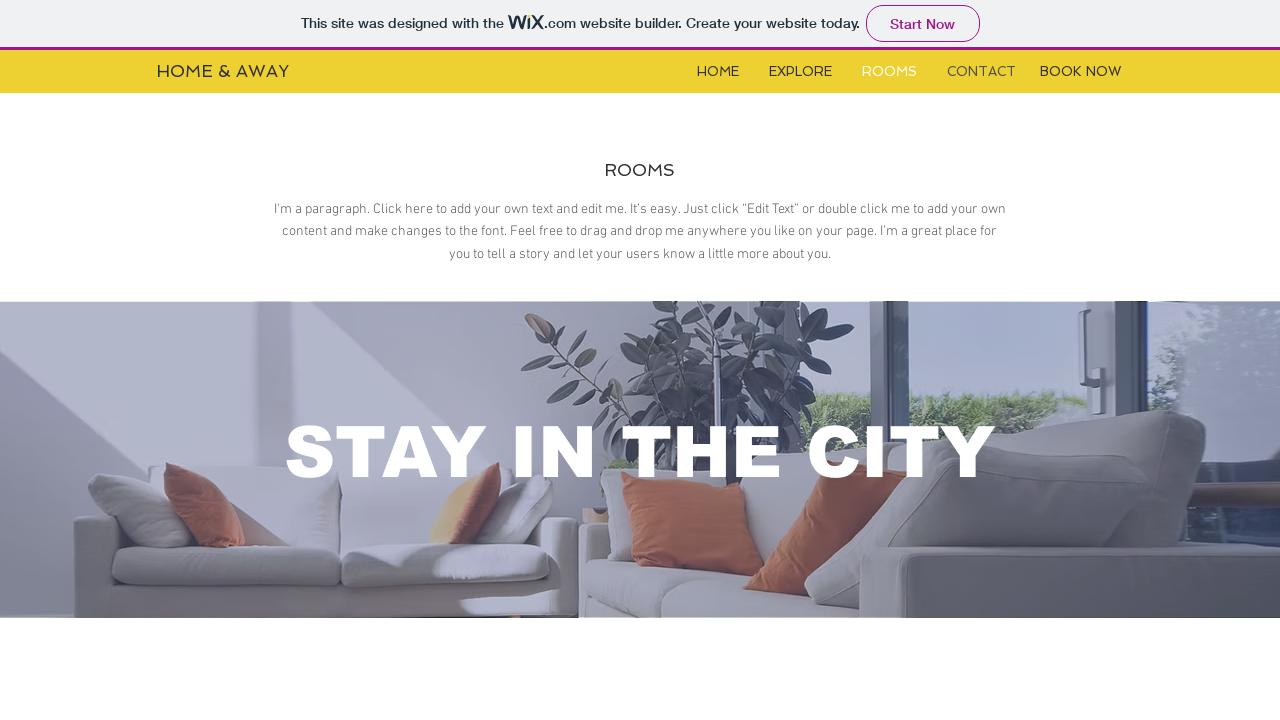

Located booking form iframe
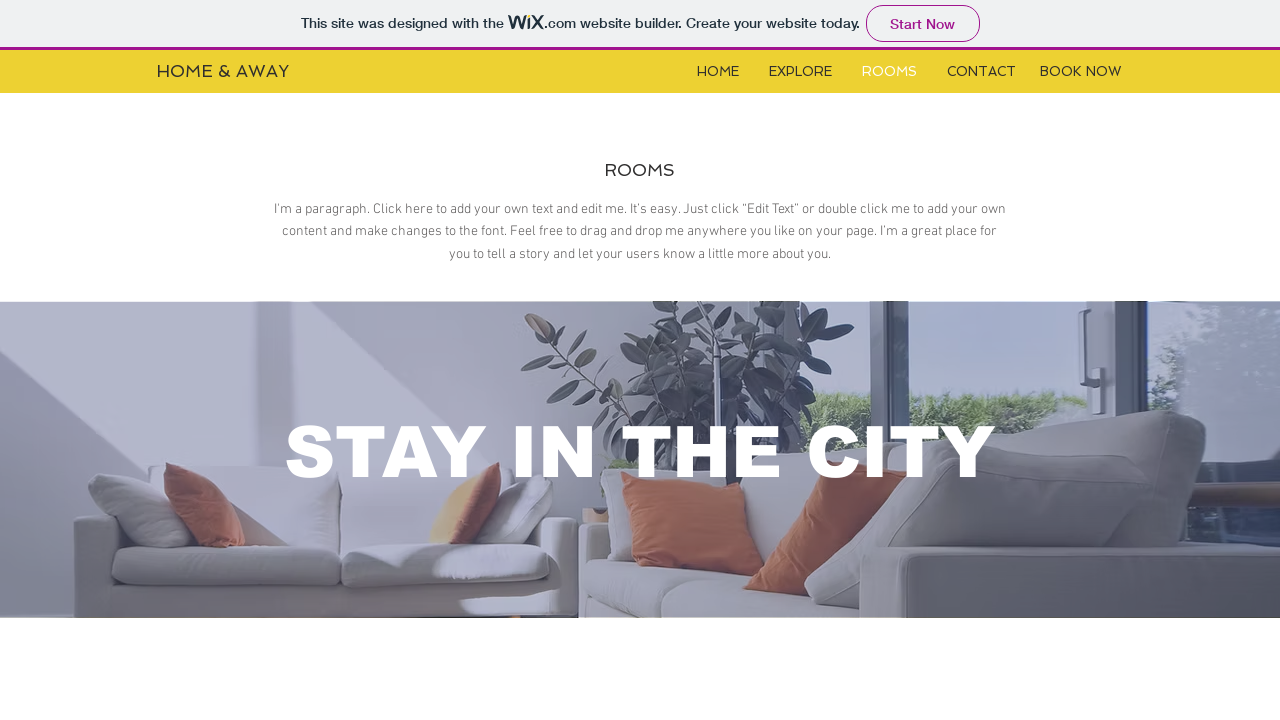

Located adults increment button
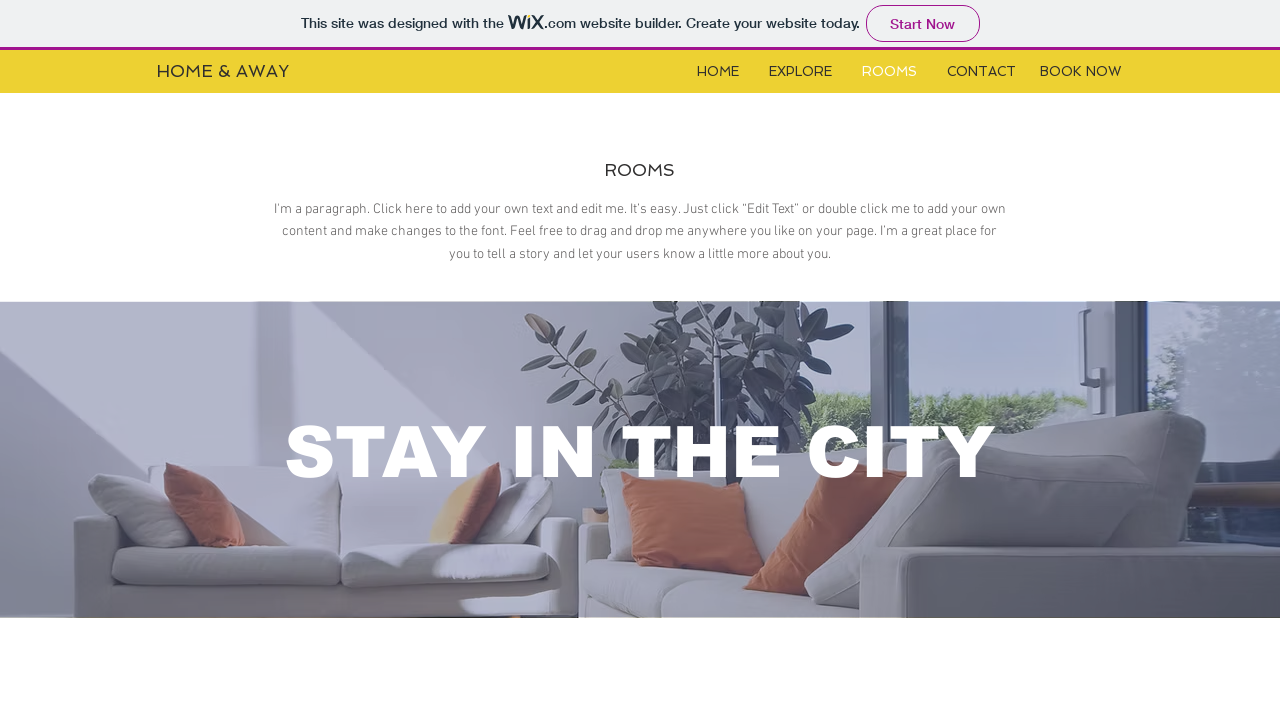

Waited for adults increment button to be visible
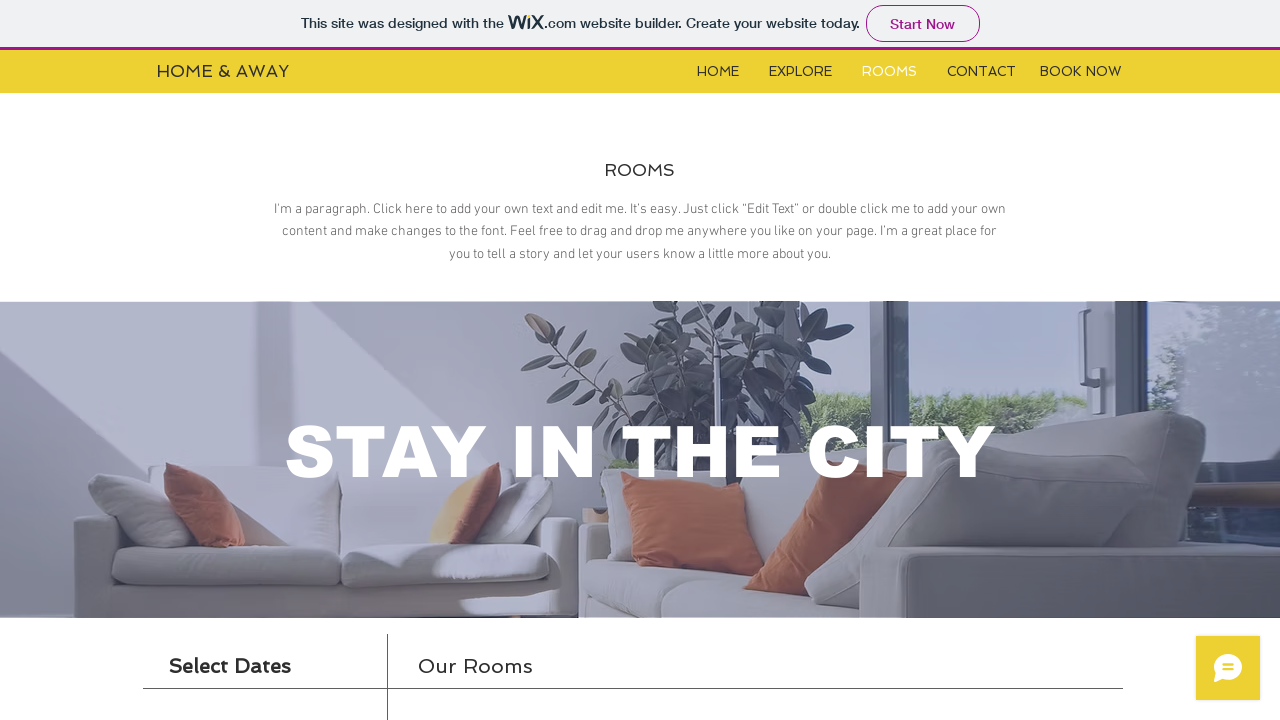

Clicked adults increment button to increase adults count at (351, 361) on xpath=//*[@id='i6klgqap_0']/iframe >> internal:control=enter-frame >> a[role='bu
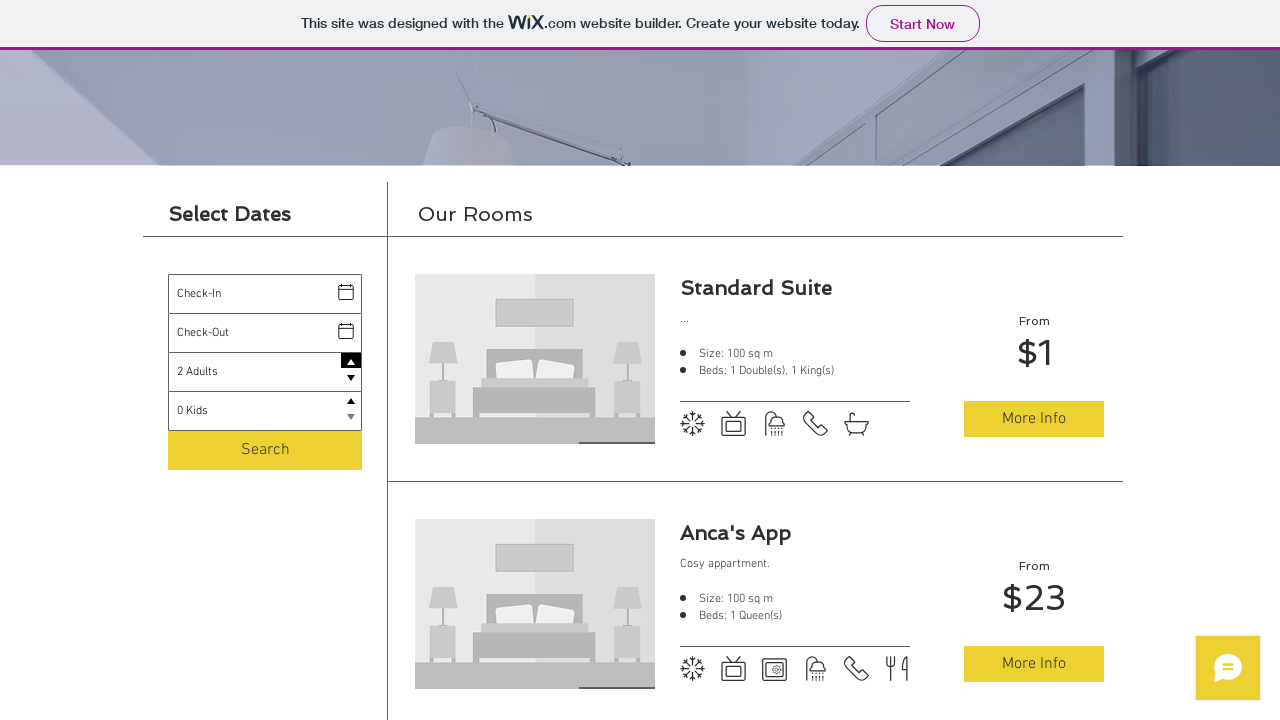

Located adults field
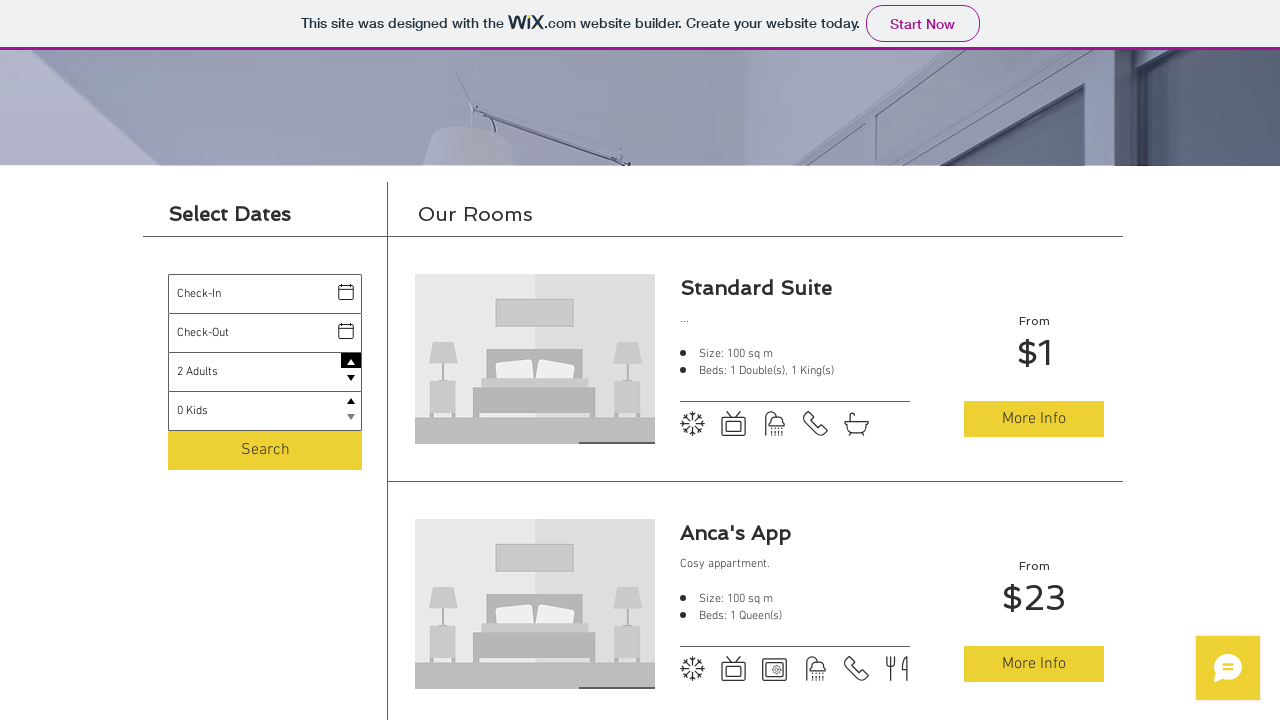

Waited for adults field to be visible and verified increment worked
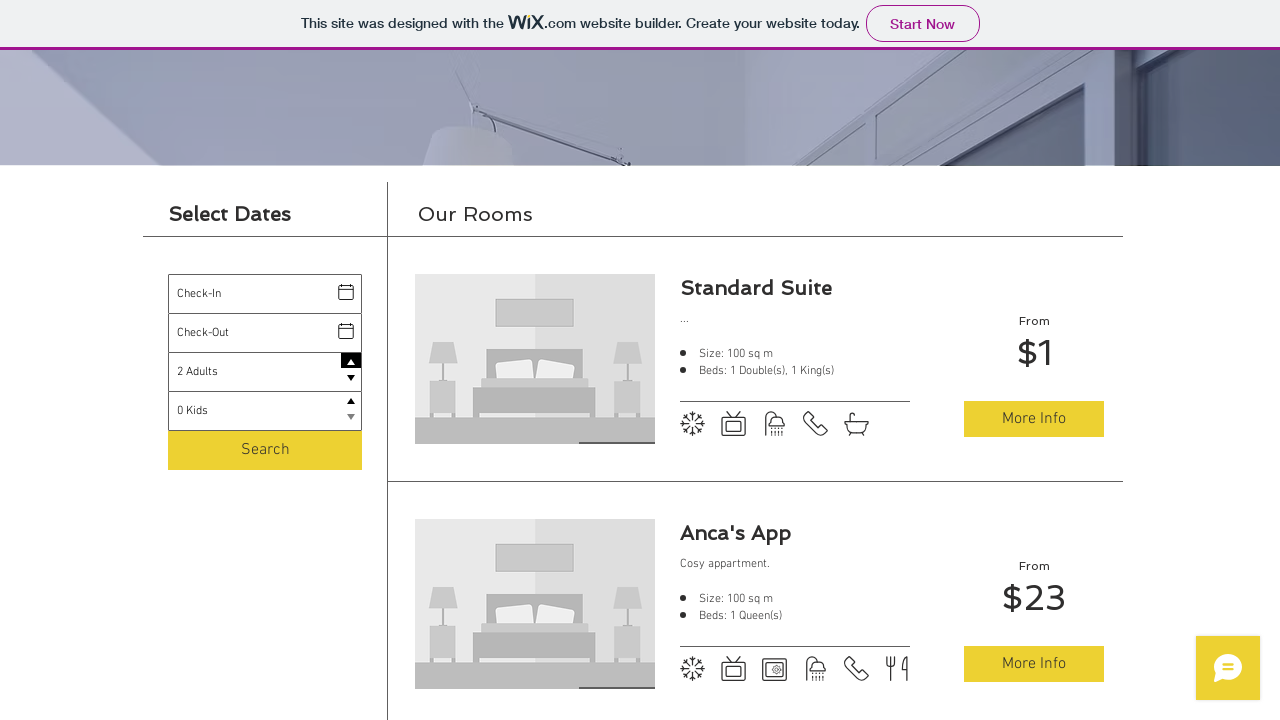

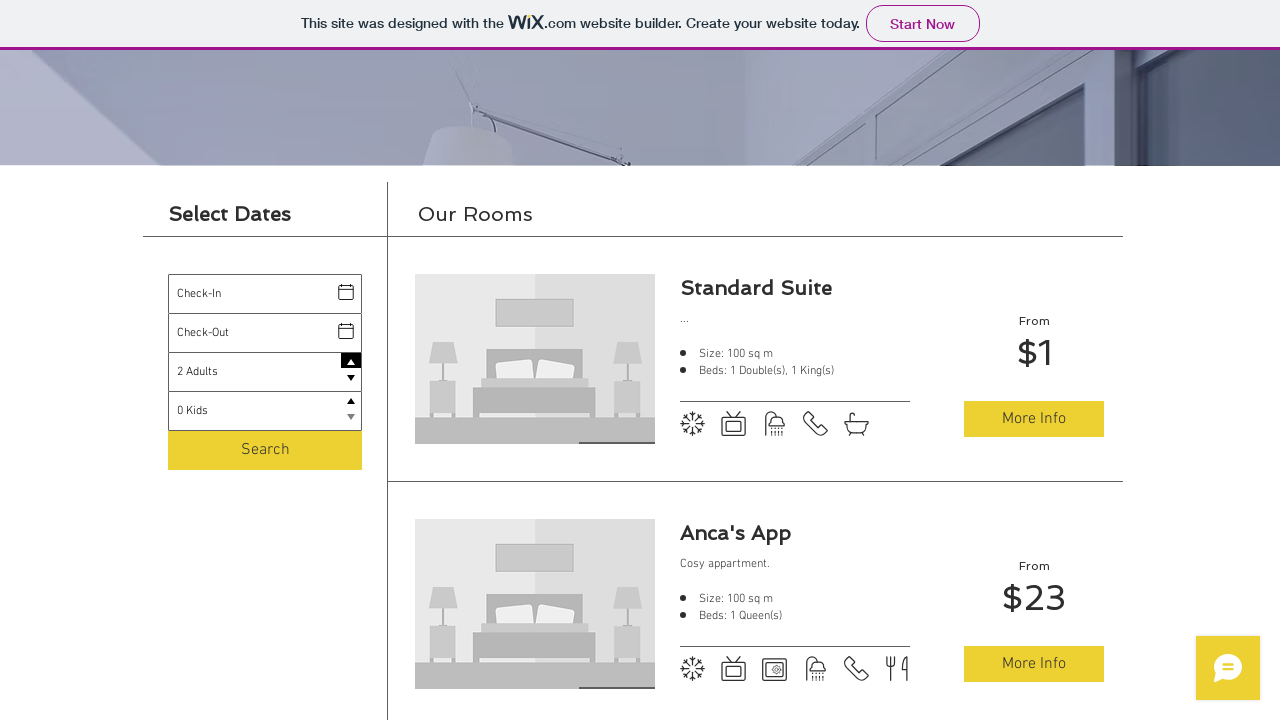